Tests GitHub repository search functionality by searching for a specific repository, clicking on it, navigating to the Issues tab, and verifying the content shows "No results"

Starting URL: https://github.com

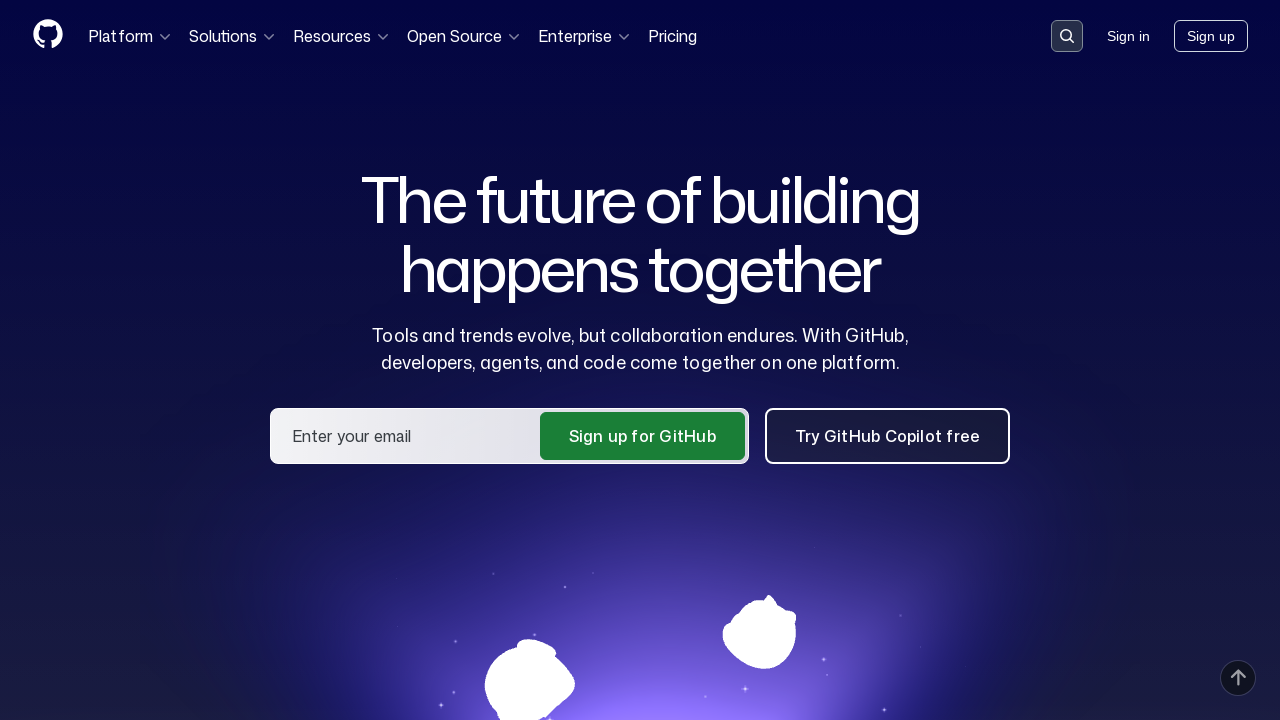

Clicked on search input container at (1067, 36) on .search-input-container
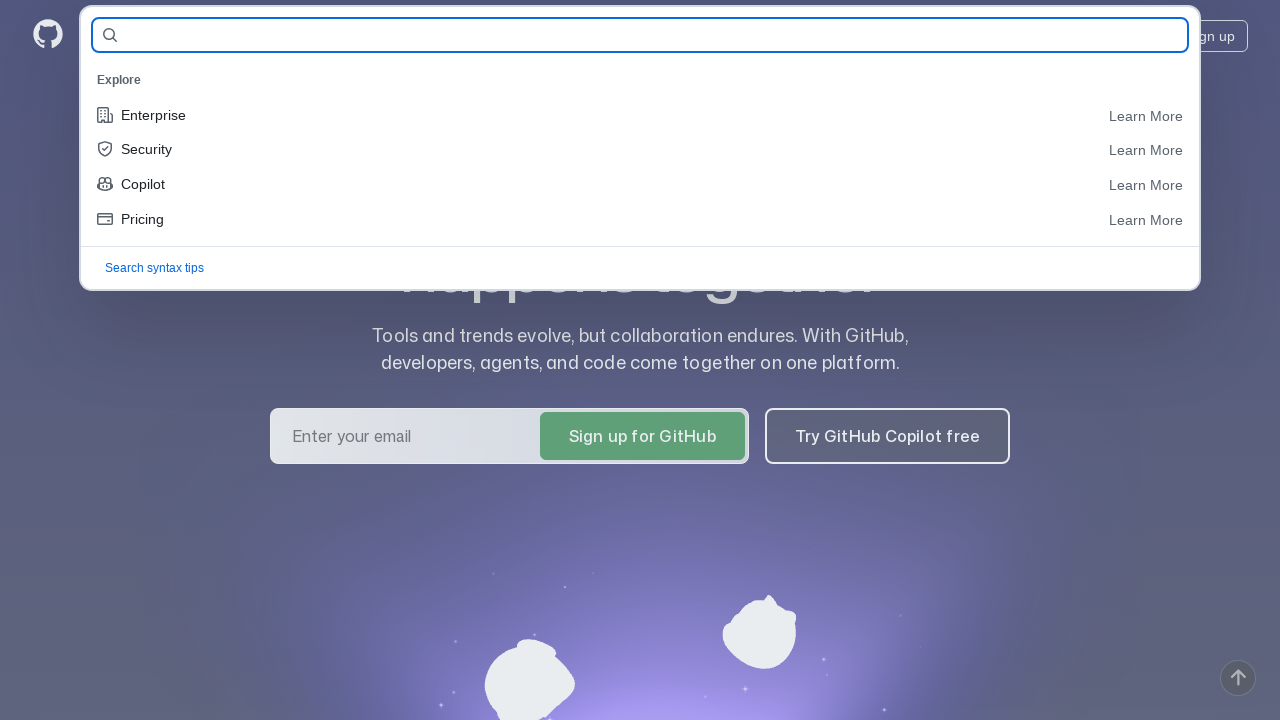

Filled search field with repository name 'Artemtester2021/demoqa-tests-35' on #query-builder-test
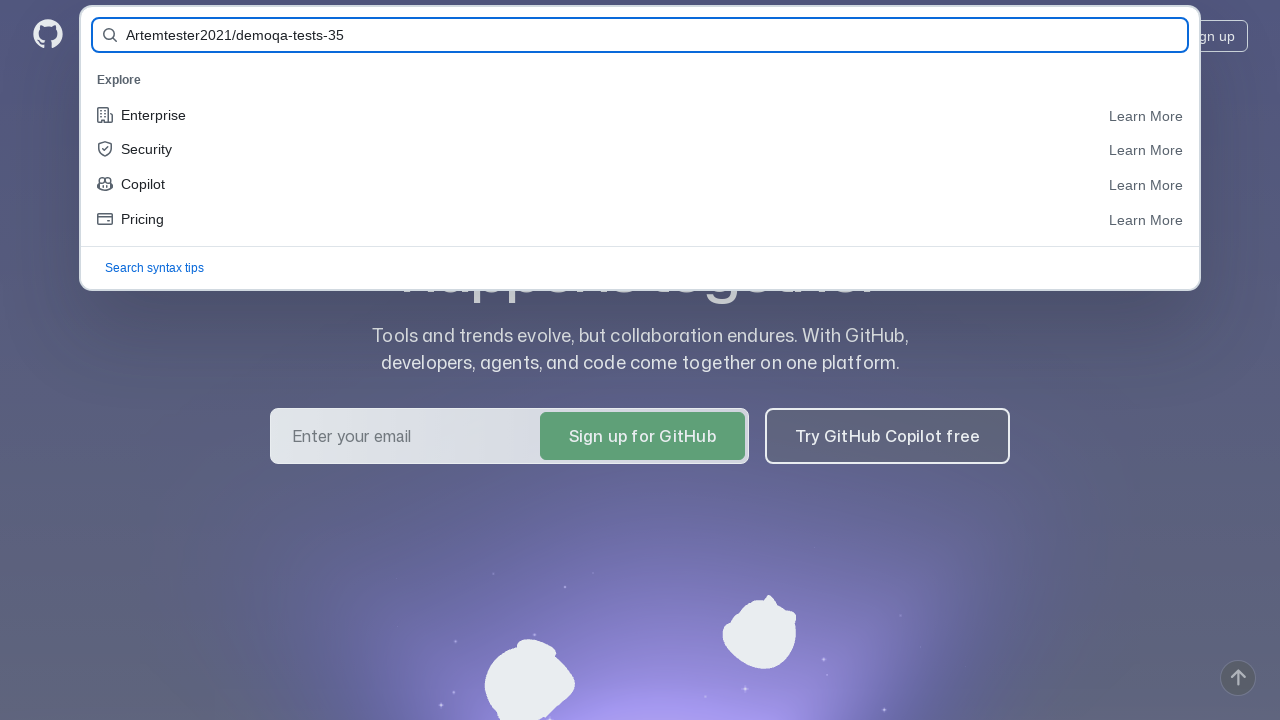

Pressed Enter to submit search query on #query-builder-test
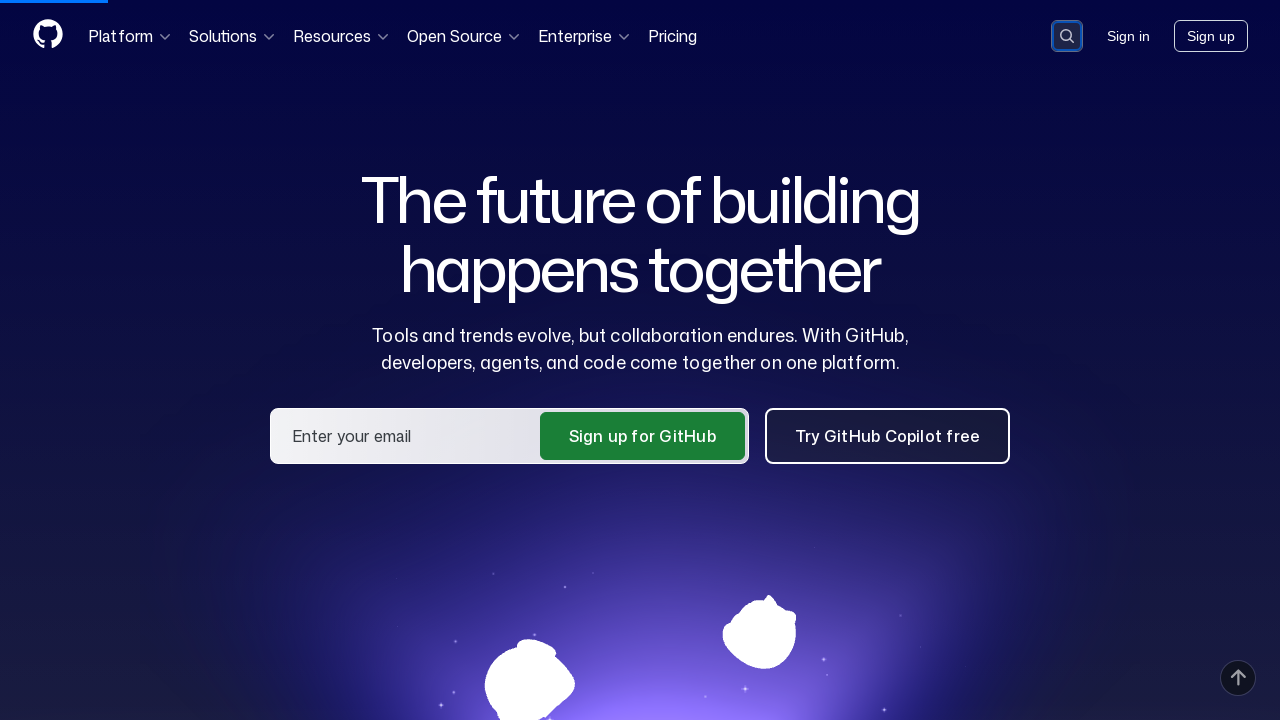

Clicked on the repository link in search results at (496, 161) on a:has-text('Artemtester2021/demoqa-tests-35')
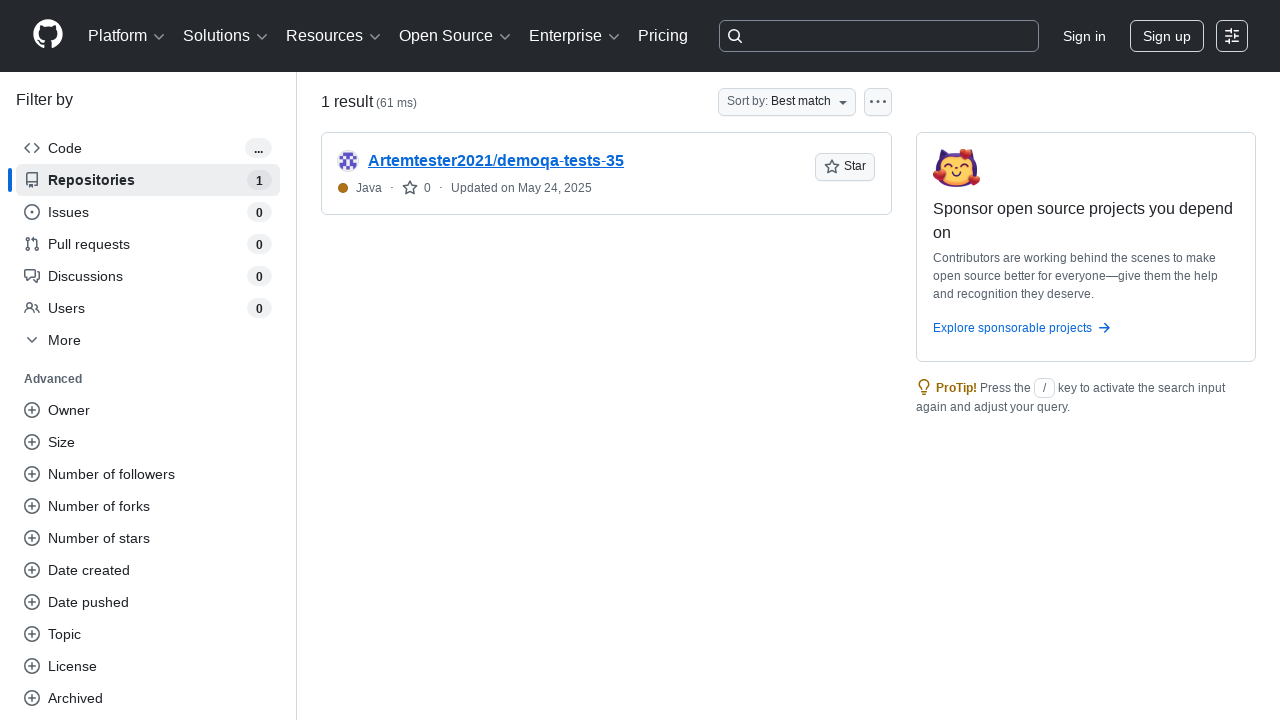

Clicked on the Issues tab at (158, 158) on #issues-tab
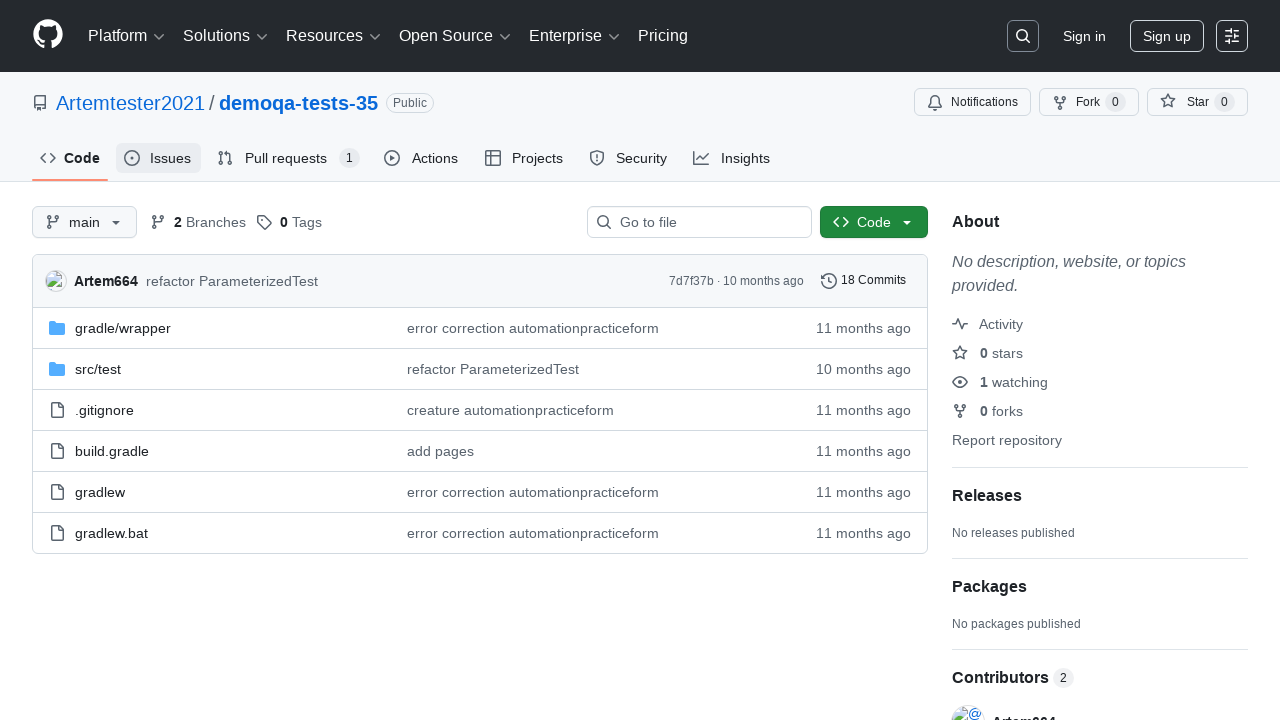

Verified 'No results' text is visible on Issues page
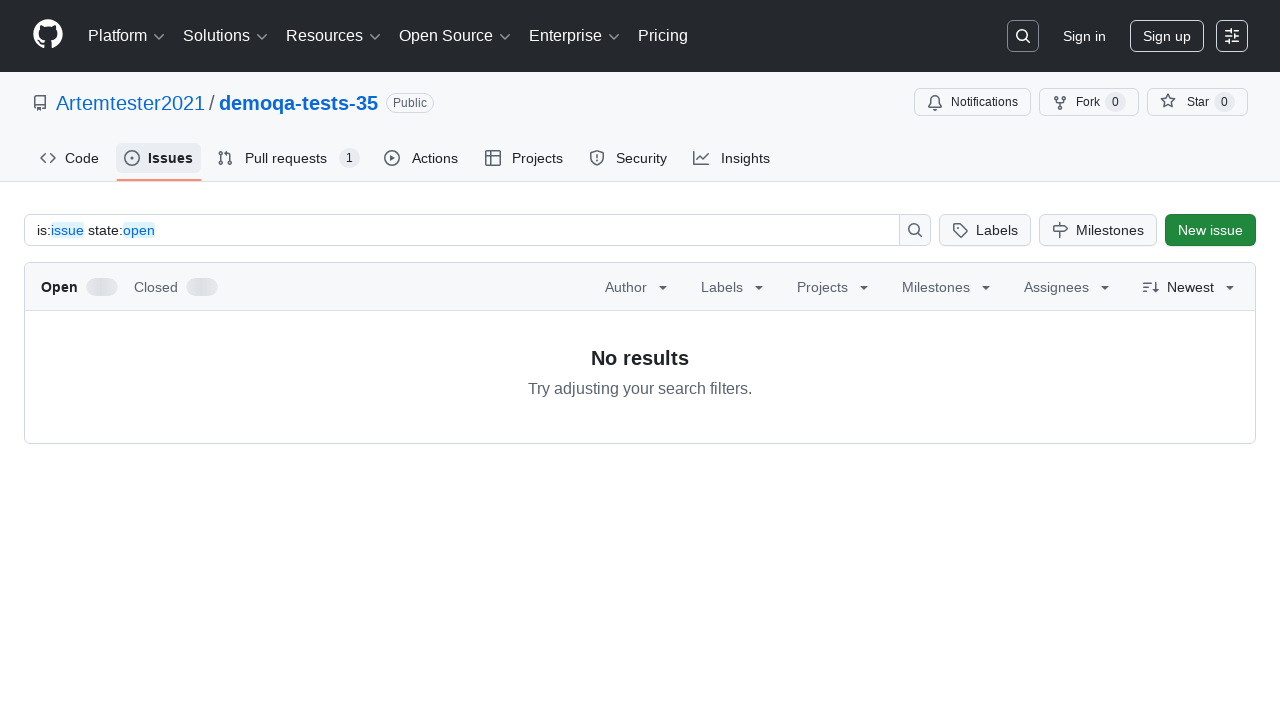

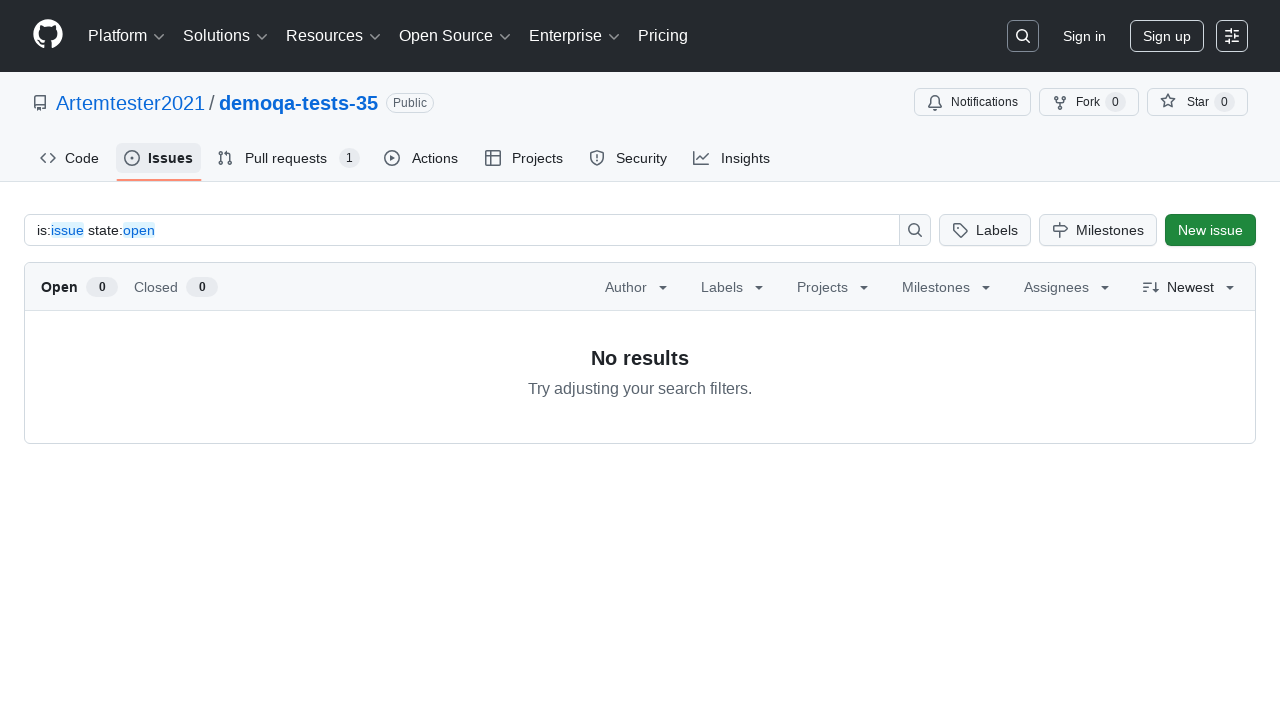